Tests navigation on 99 Bottles of Beer website by clicking on the Start menu and then navigating to the Team submenu page.

Starting URL: https://www.99-bottles-of-beer.net/

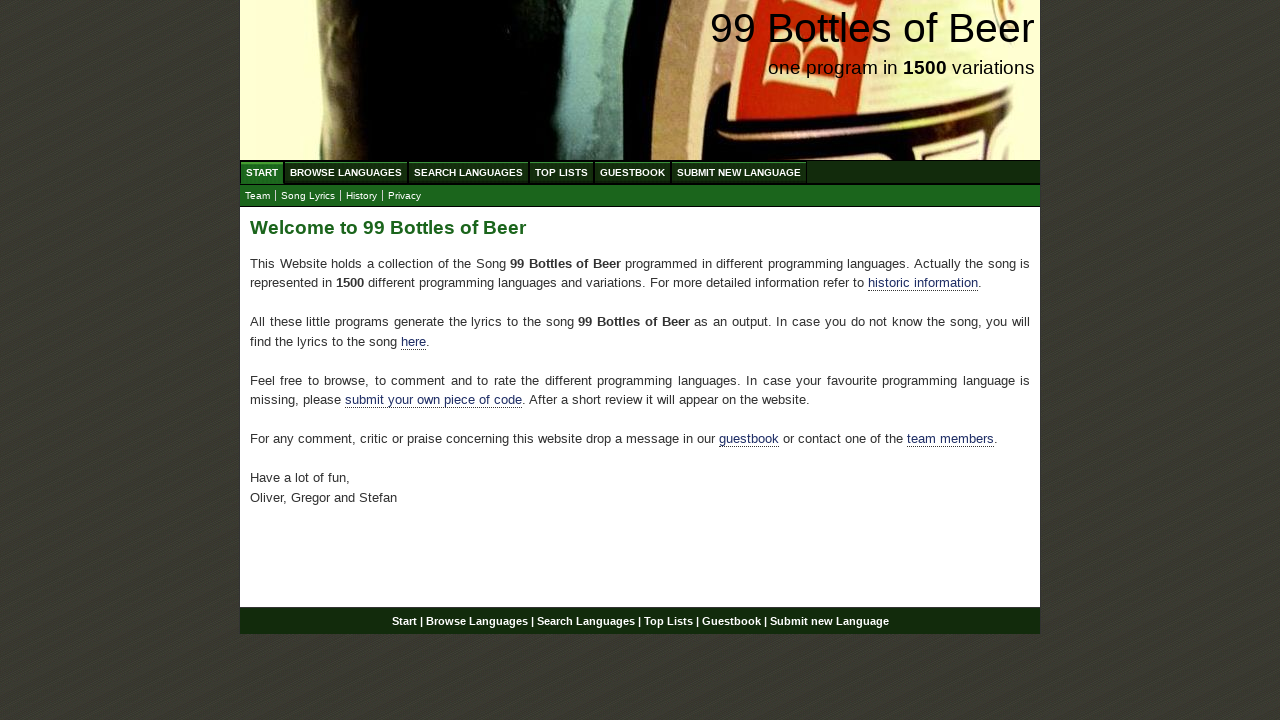

Clicked on the Start menu item at (262, 172) on xpath=//ul[@id='menu']/li/a[@href='/']
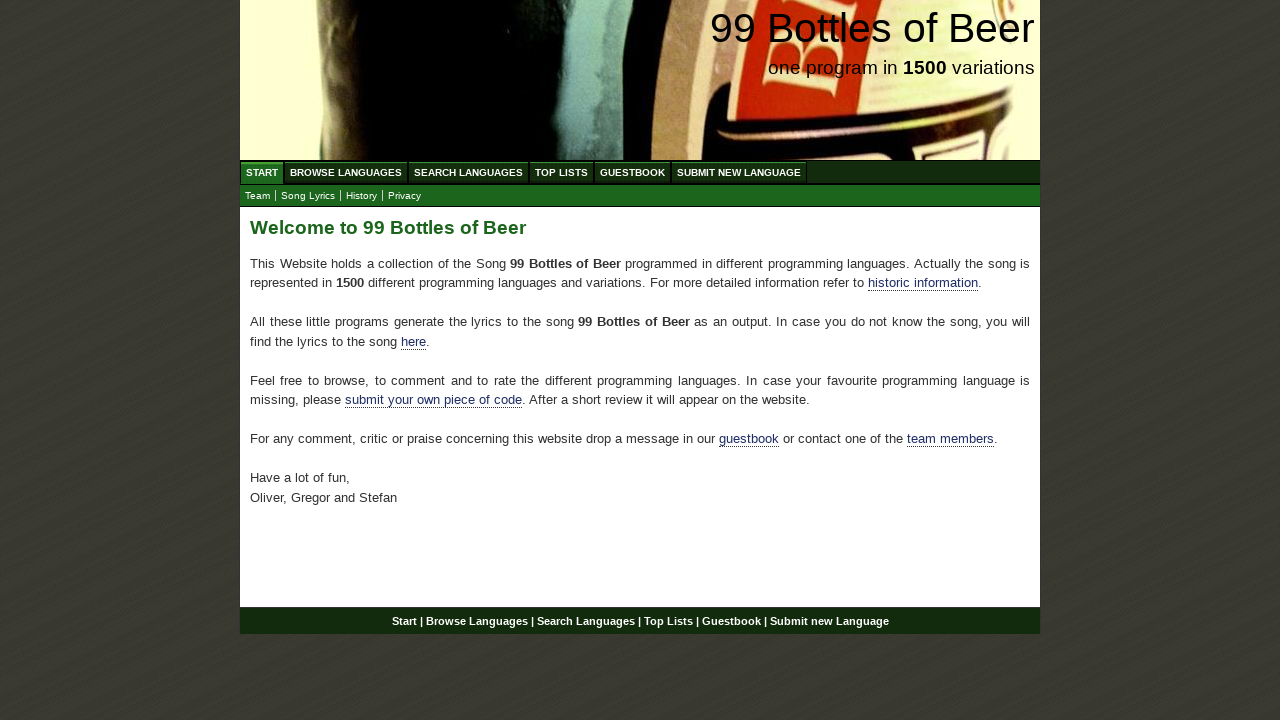

Clicked on the Team submenu link at (258, 196) on a[href='team.html']
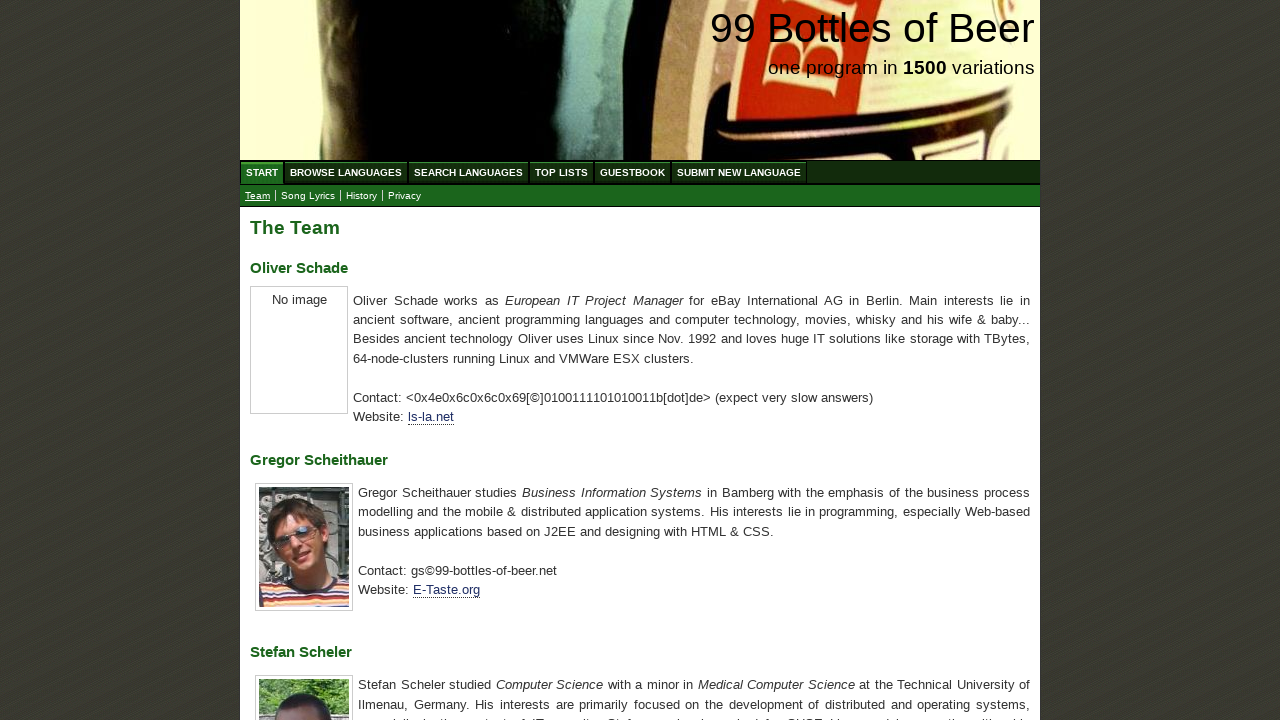

Team page loaded successfully
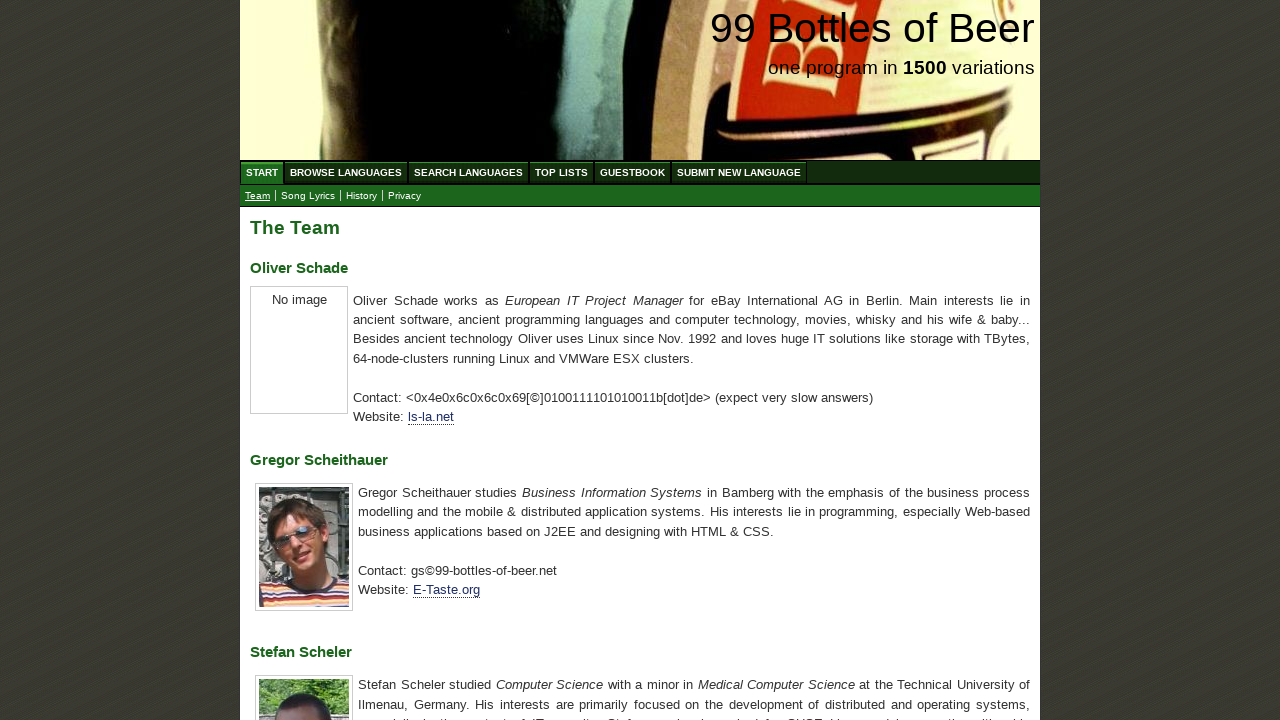

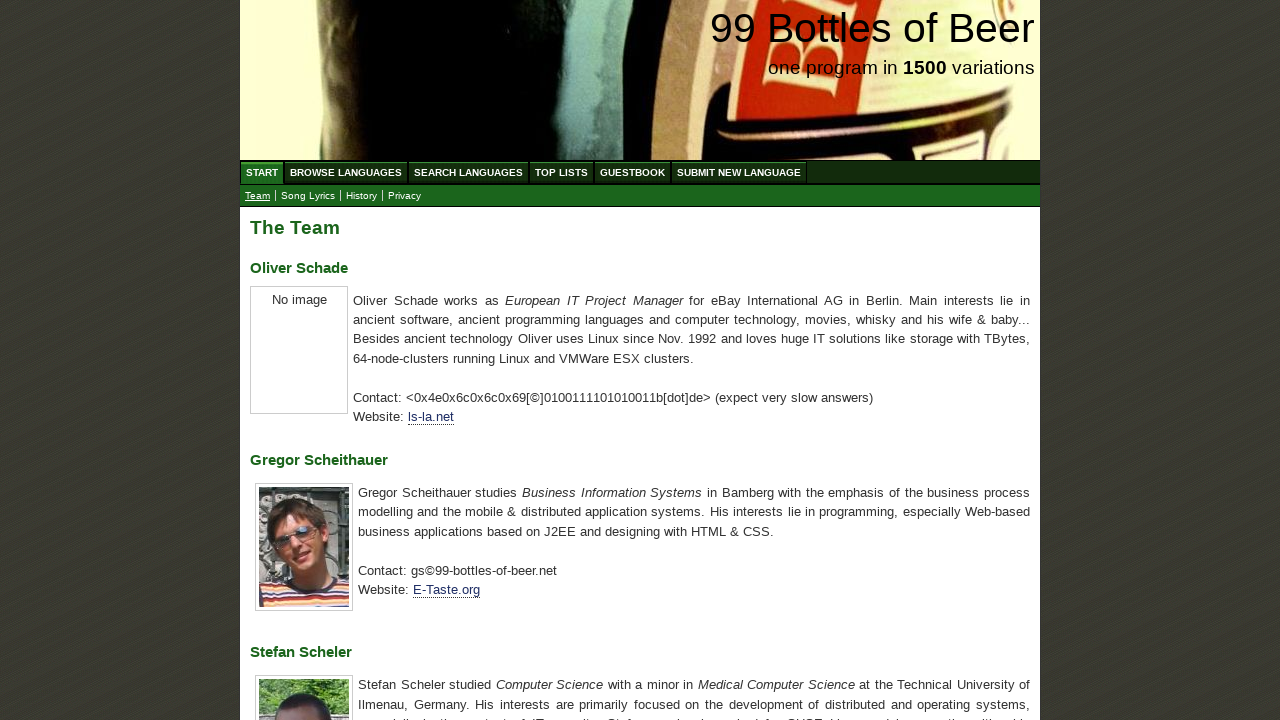